Tests handling of a prompt alert by triggering it, entering text input, and accepting the prompt

Starting URL: http://only-testing-blog.blogspot.com/2013/11/new-test.html

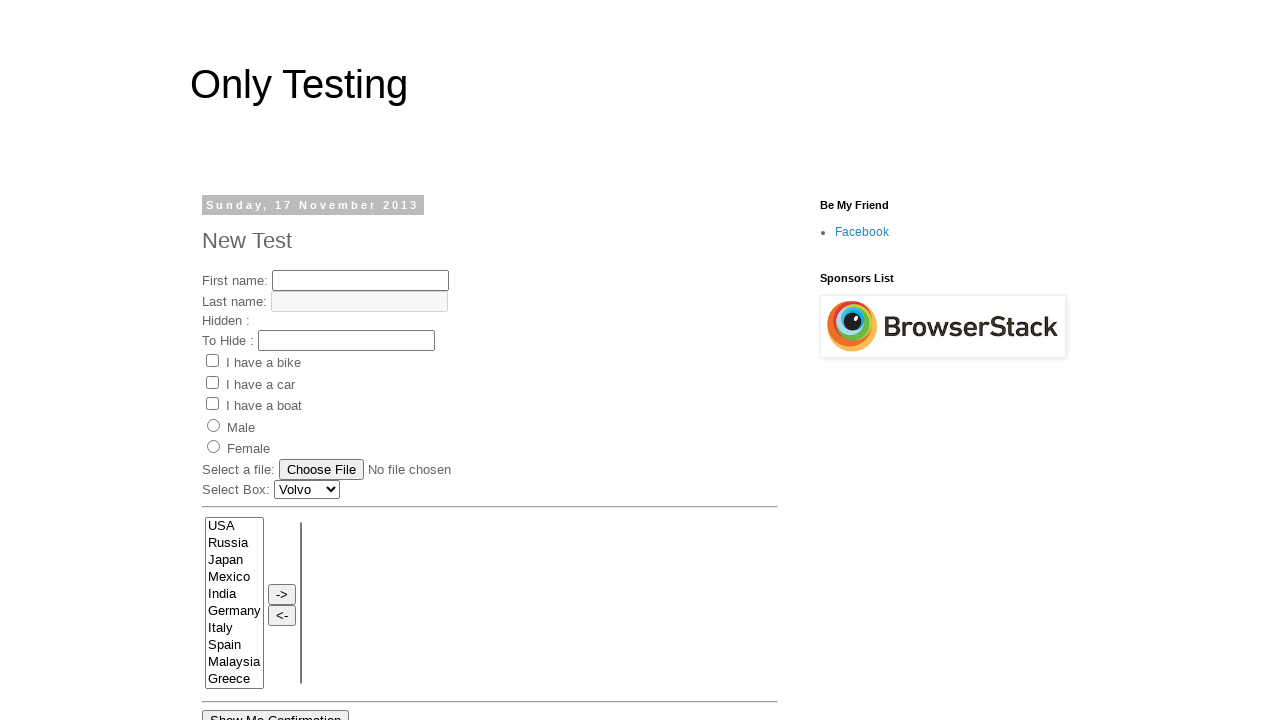

Set up dialog handler for prompt alert
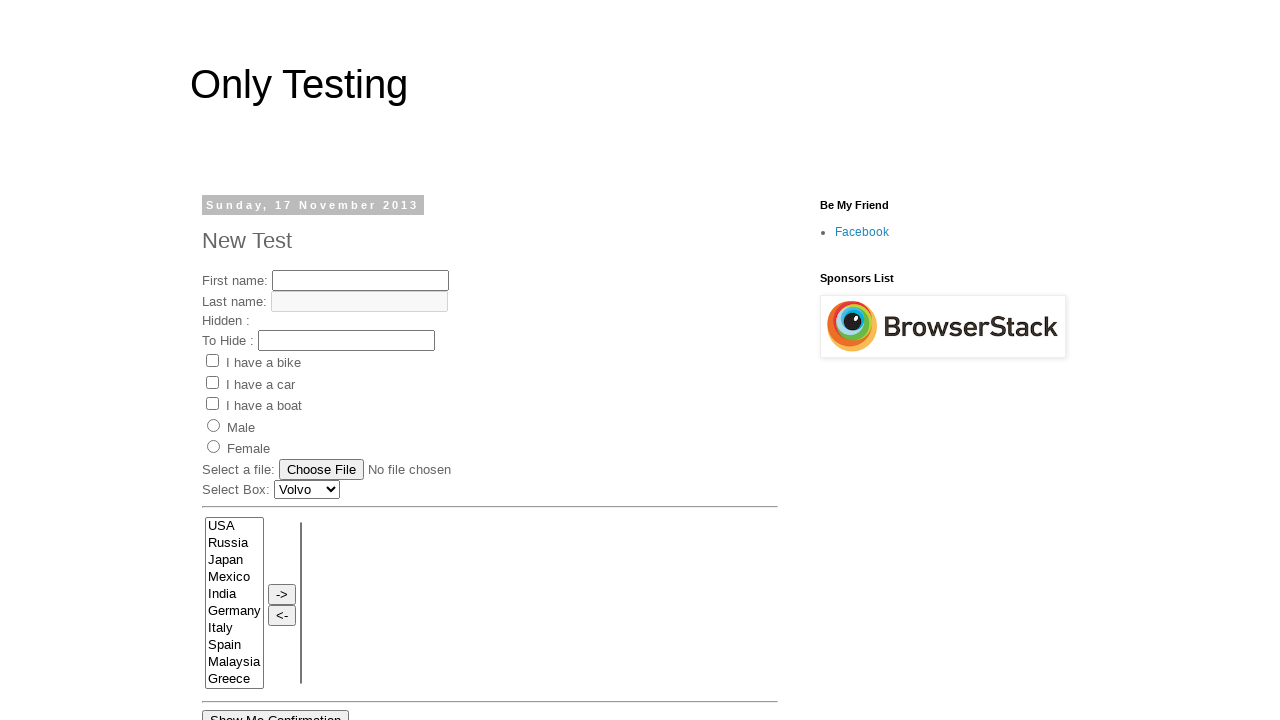

Clicked Prompt button to trigger prompt alert at (364, 360) on xpath=//button[contains(text(),'Prompt')]
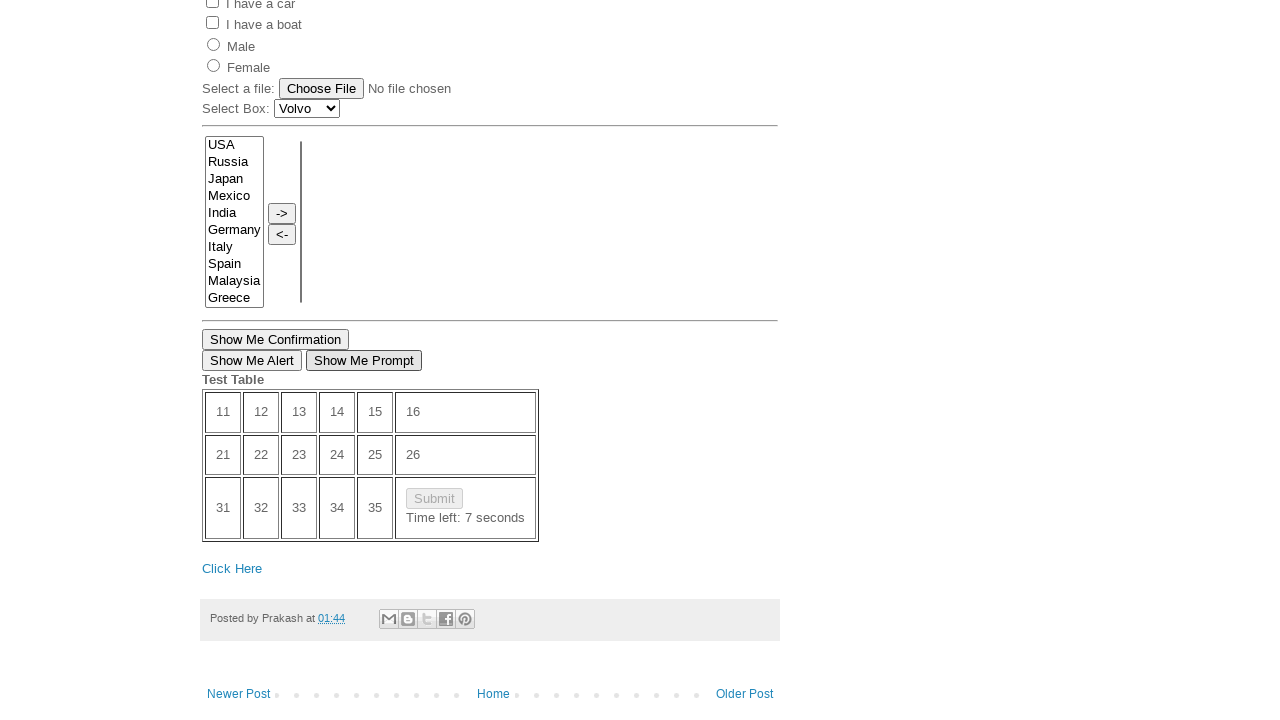

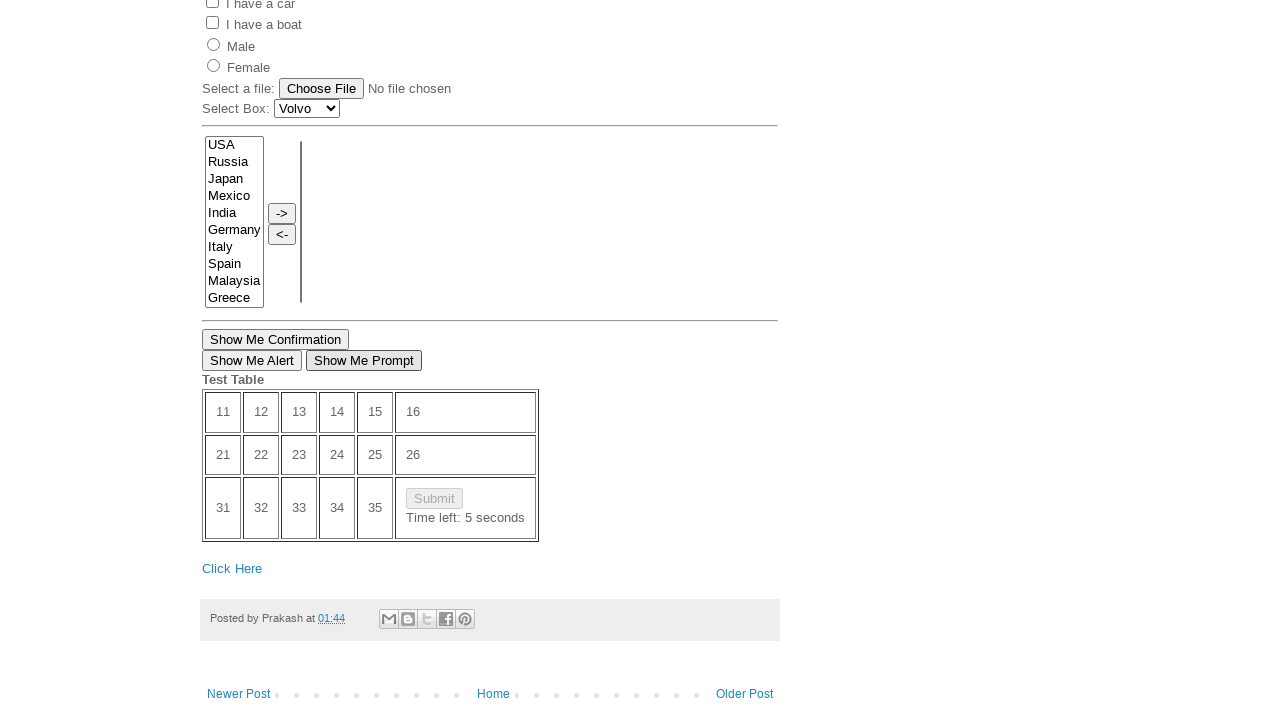